Tests the search filter functionality on a vegetable offers page by entering "Rice" in the search field and verifying that the filtered results only contain items with "Rice" in the name.

Starting URL: https://rahulshettyacademy.com/seleniumPractise/#/offers

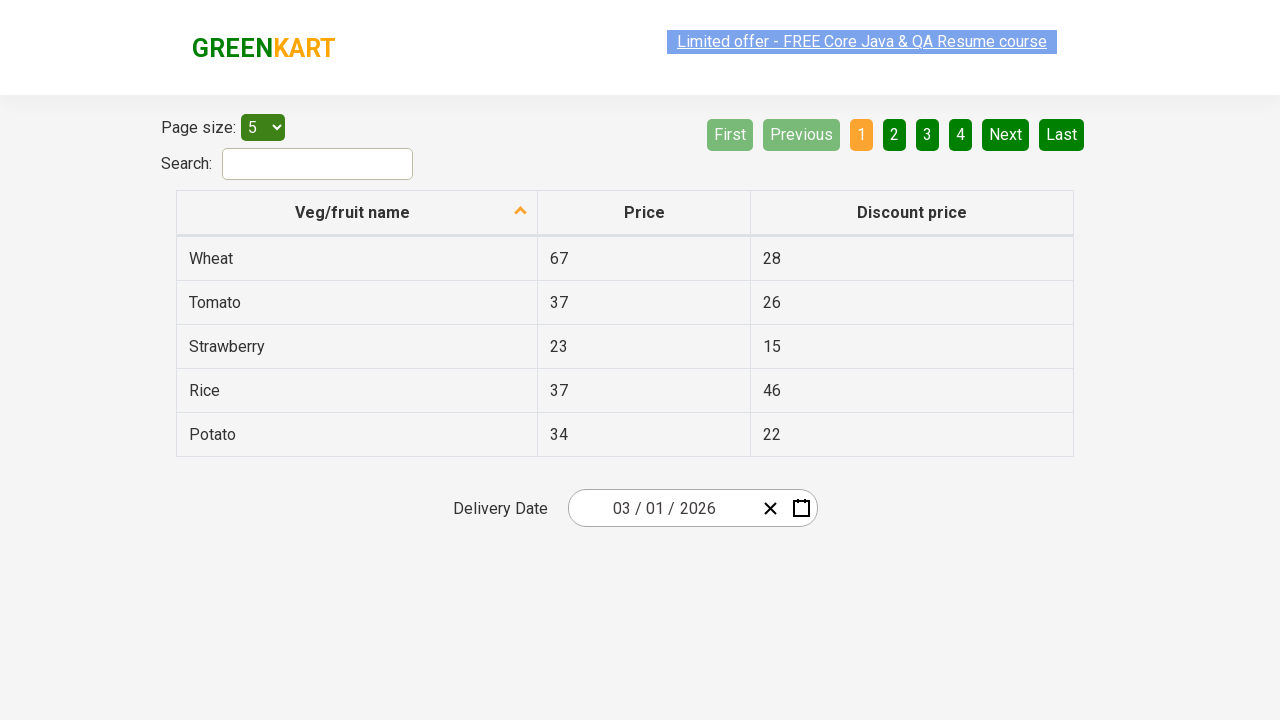

Filled search field with 'Rice' on #search-field
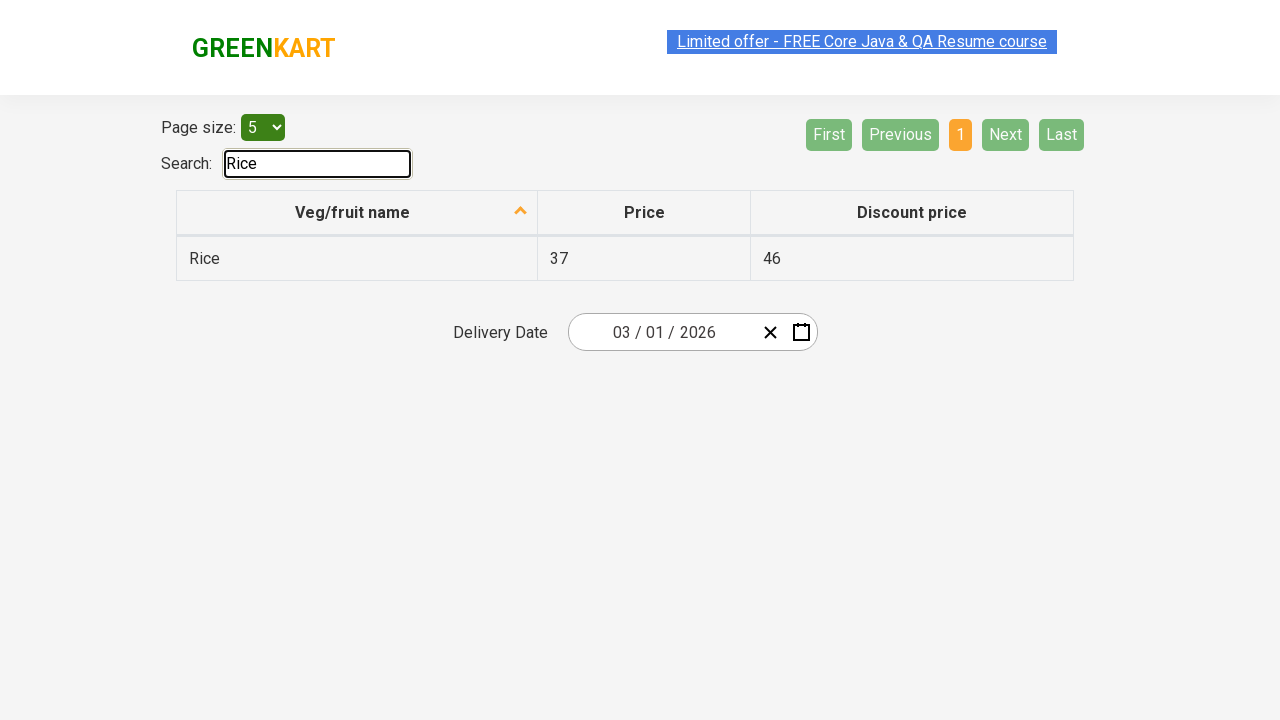

Waited 500ms for filter to apply
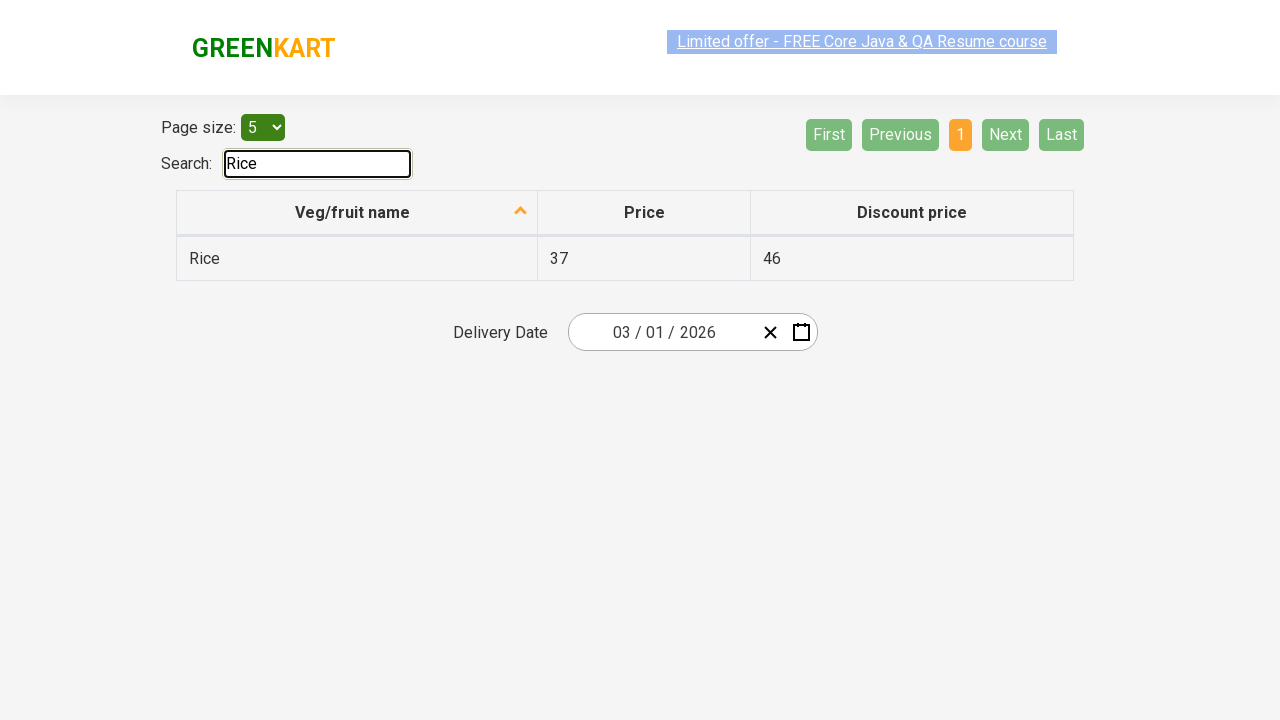

Verified filtered results table is displayed
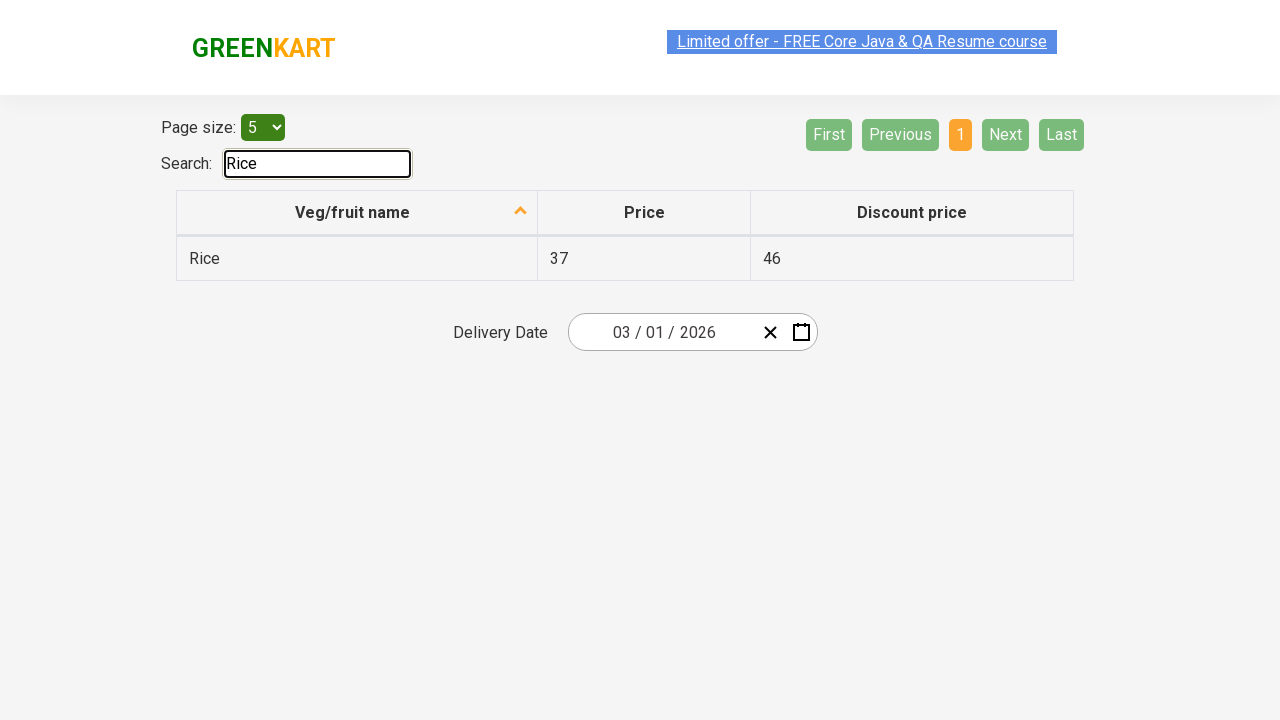

Retrieved 1 veggie items from filtered results
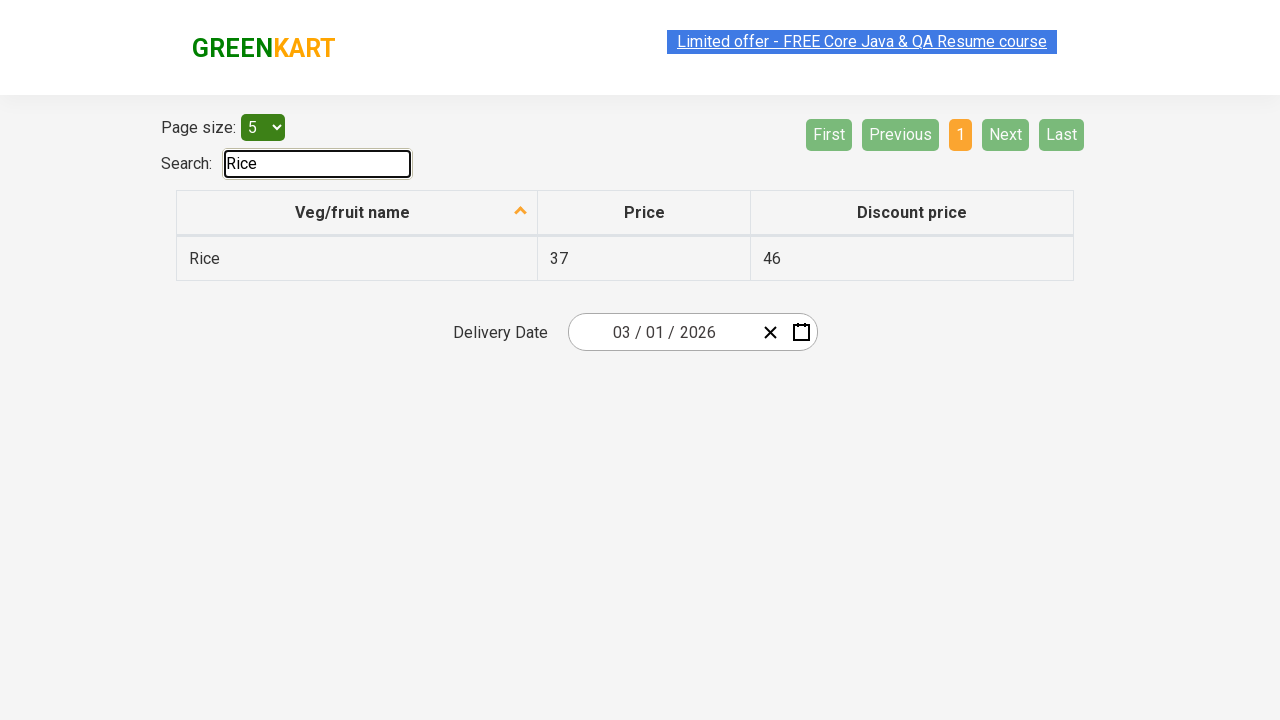

Verified veggie 'Rice' contains 'Rice'
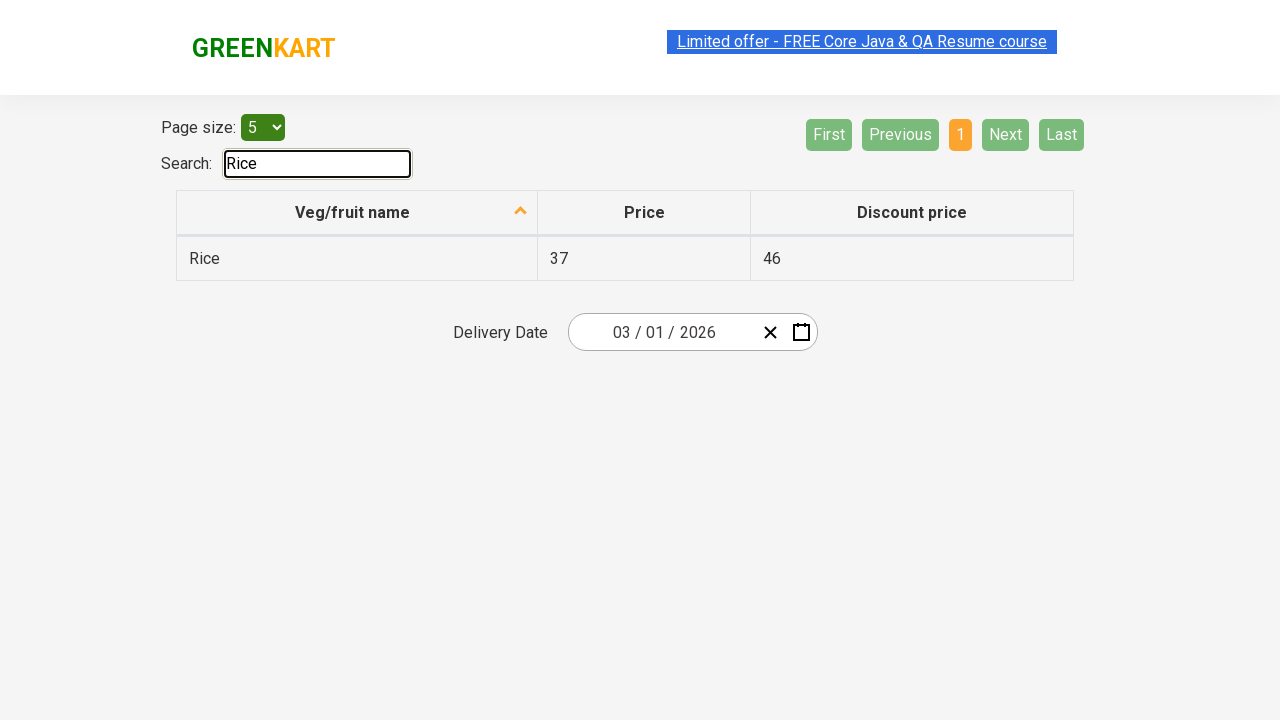

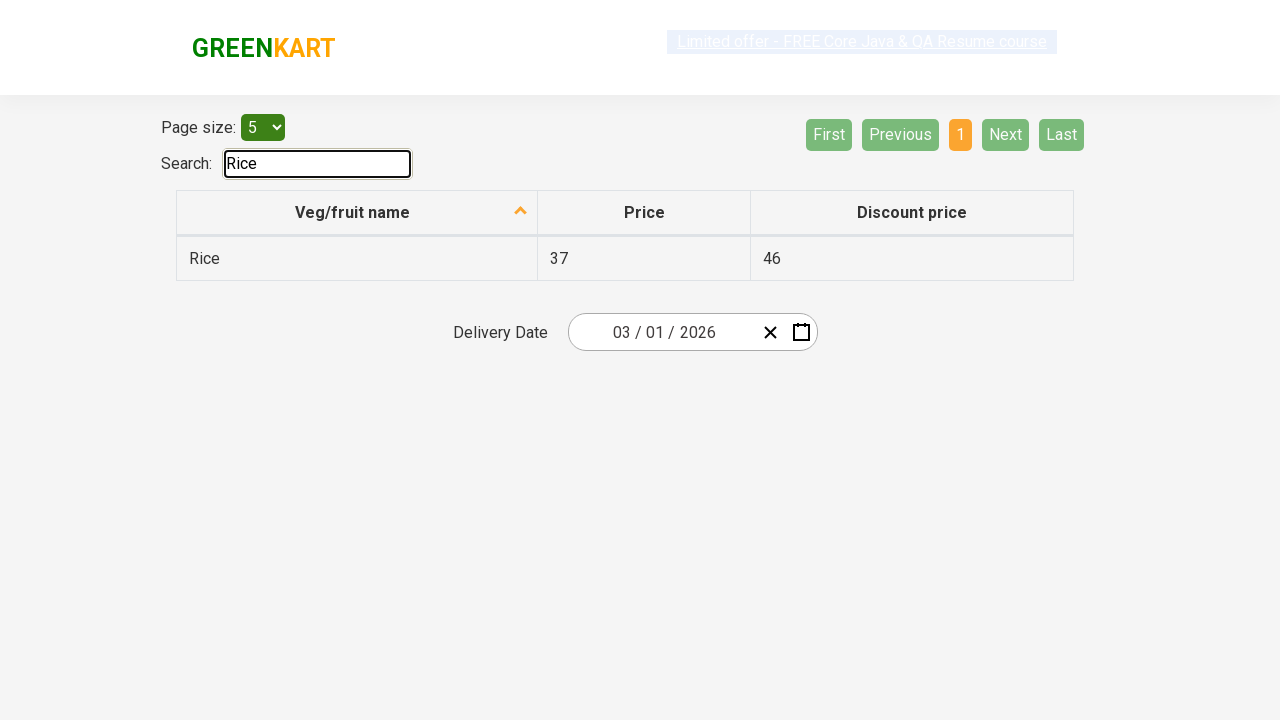